Navigates to Tatacliq website, hovers through the Brands menu to access Casio watches, applies sorting and filters for men's watches

Starting URL: https://www.tatacliq.com/

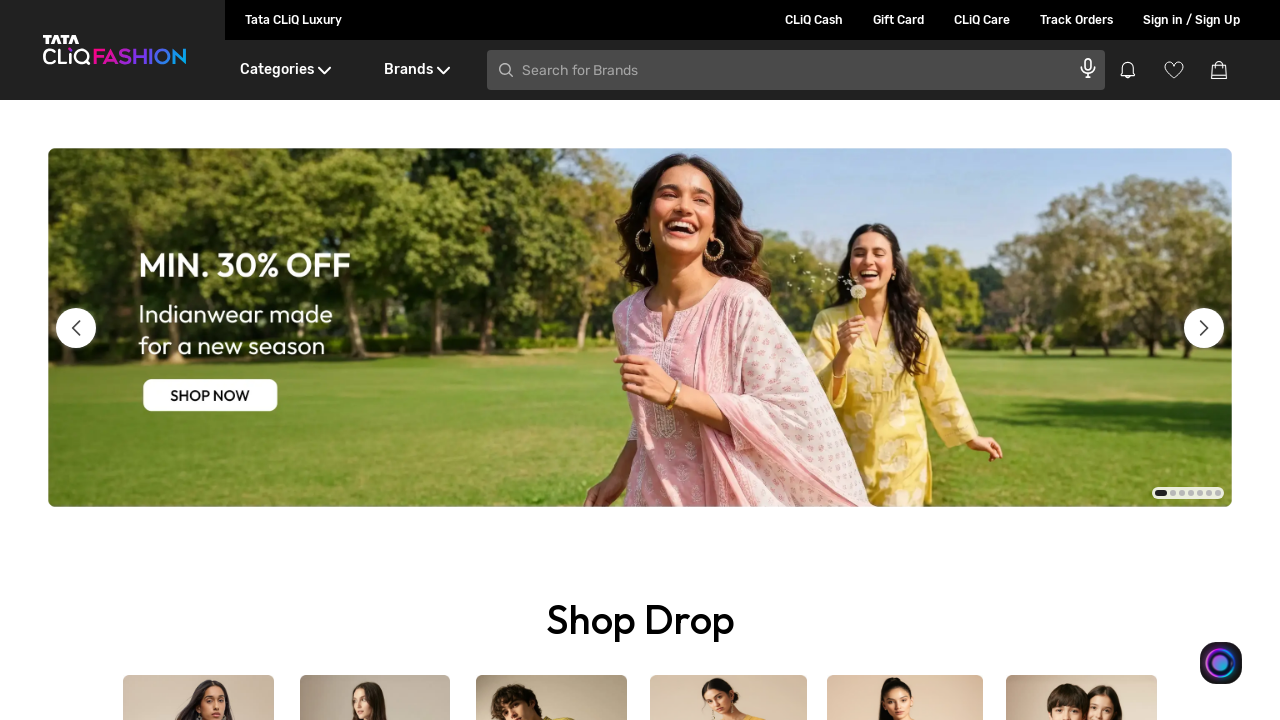

Hovered over Brands menu at (416, 70) on xpath=//div[text()='Brands']
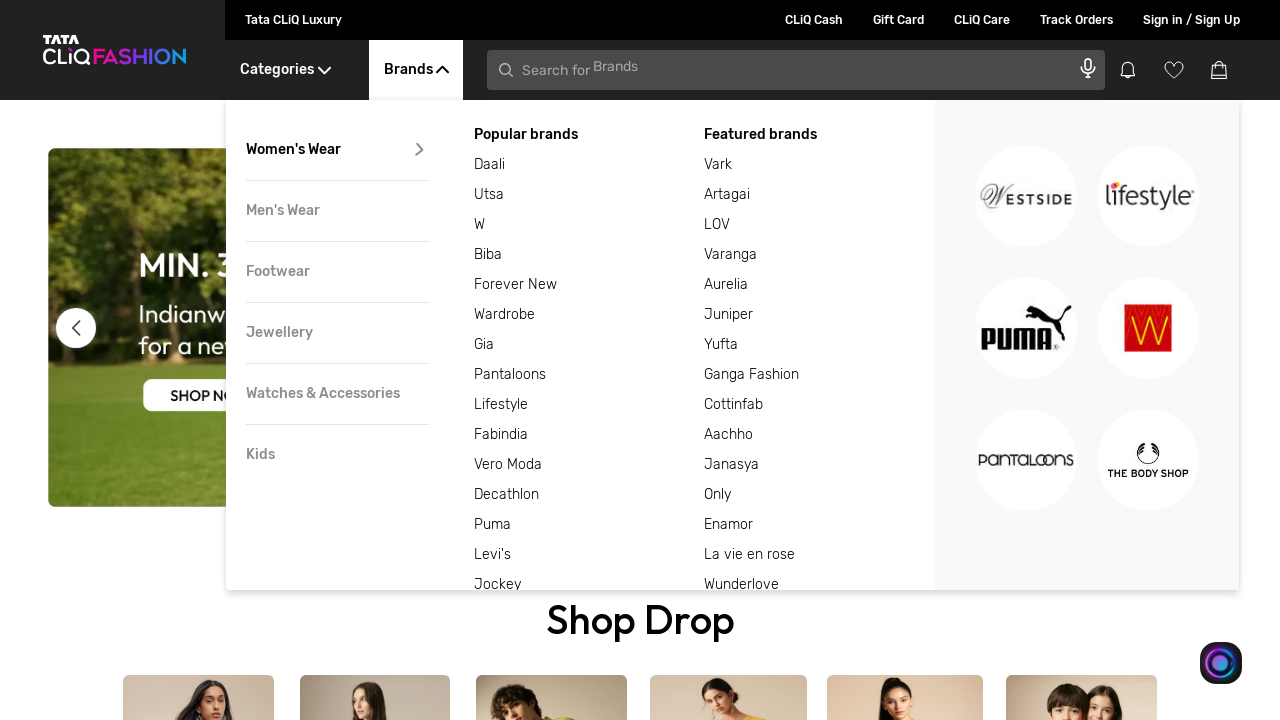

Hovered over Watches & Accessories submenu at (337, 394) on xpath=//div[text()='Watches & Accessories']
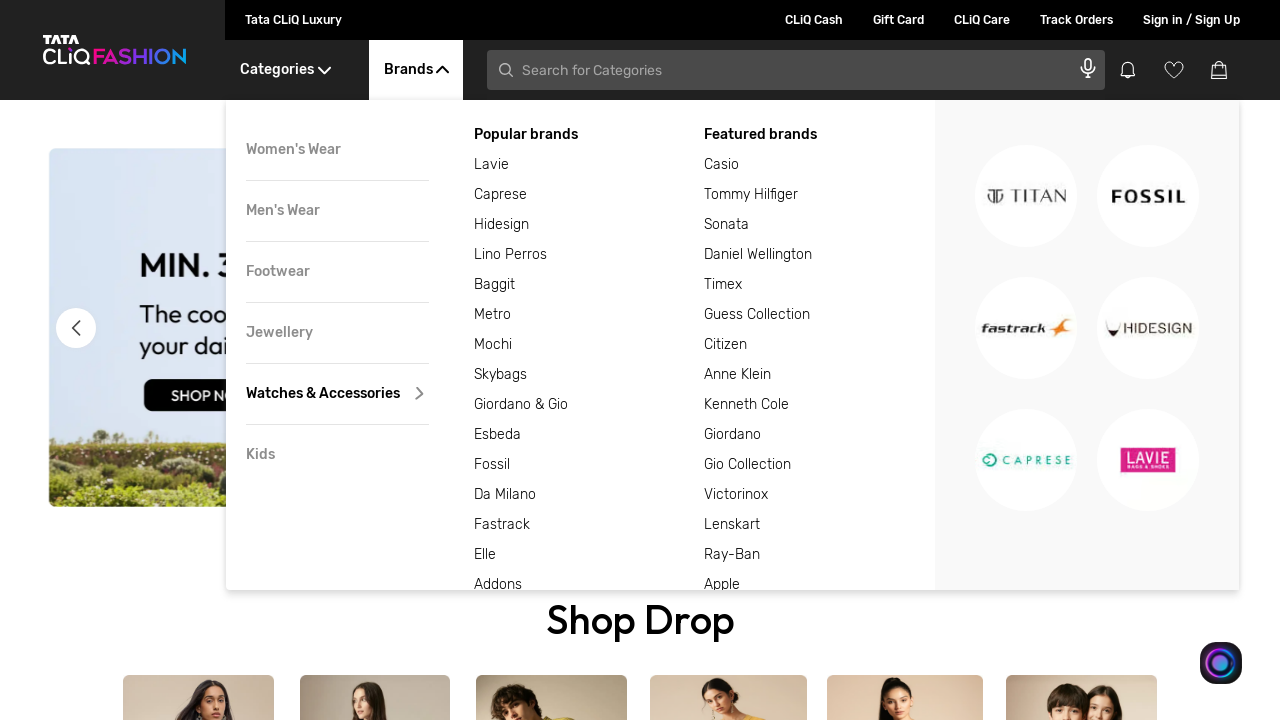

Clicked on Casio brand at (820, 165) on xpath=//div[text()='Casio']
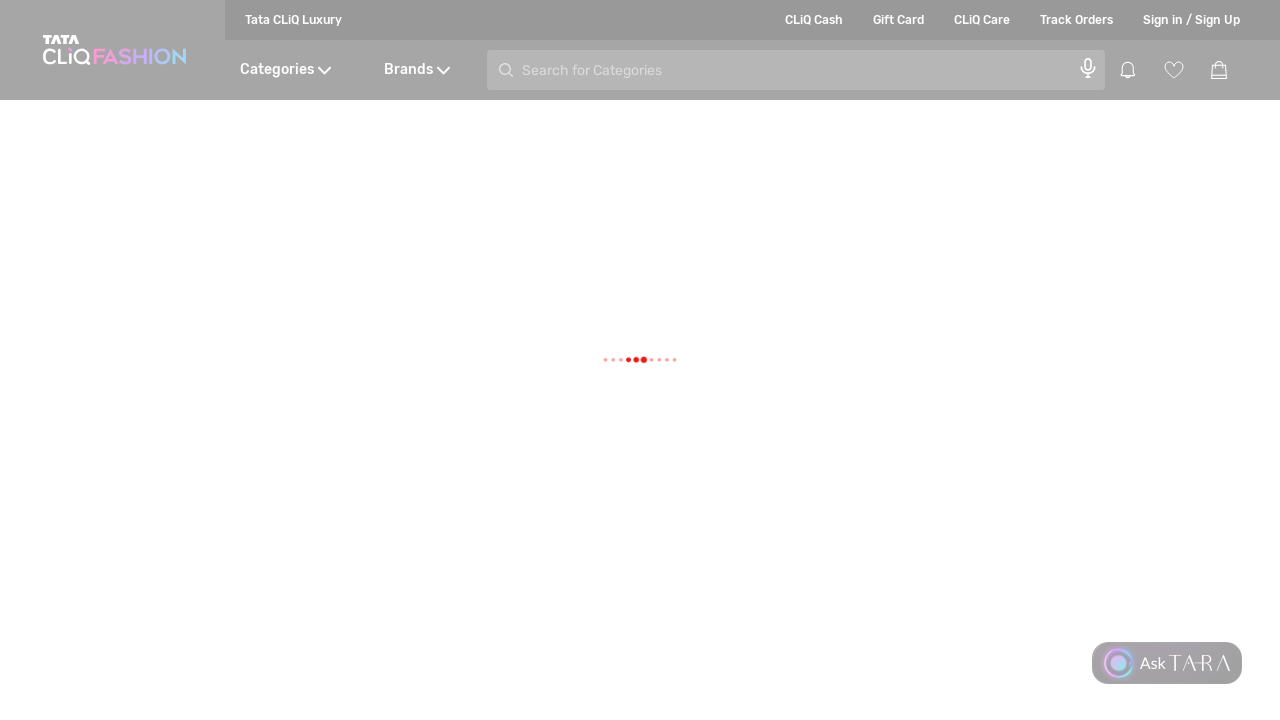

Sort dropdown selector loaded
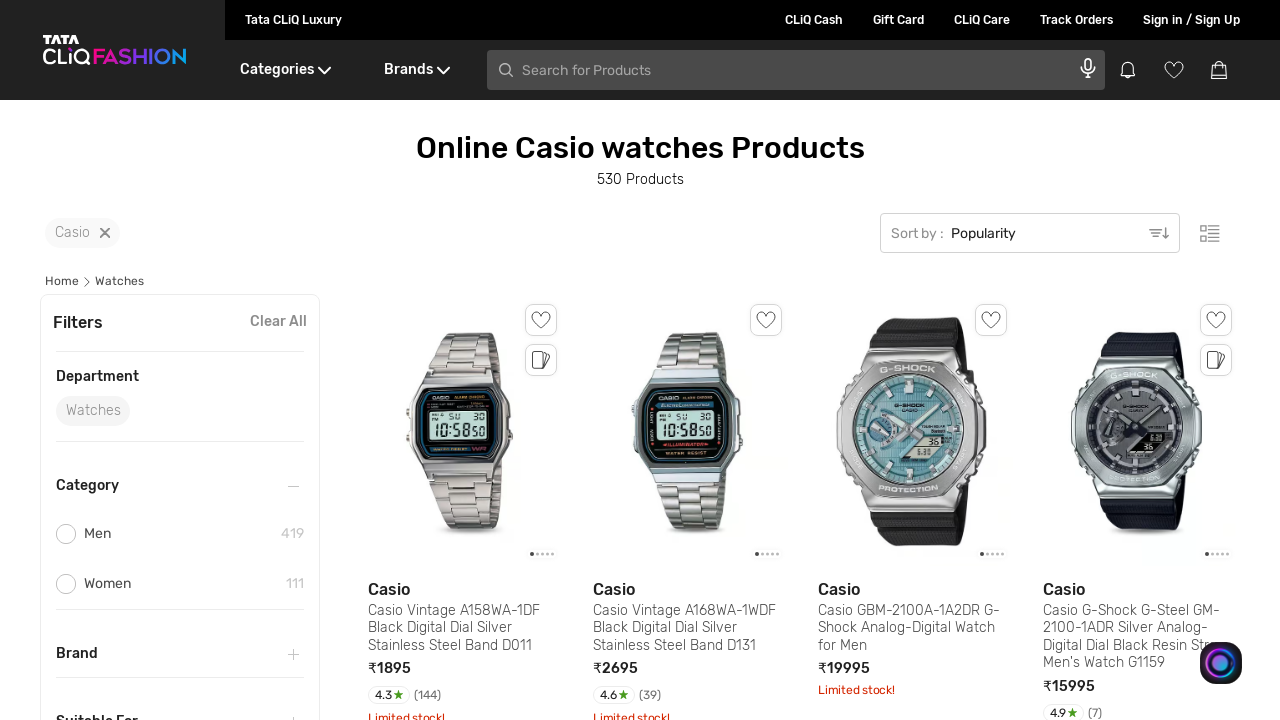

Selected 'New Arrivals' from sort dropdown on select.SelectBoxDesktop__hideSelect
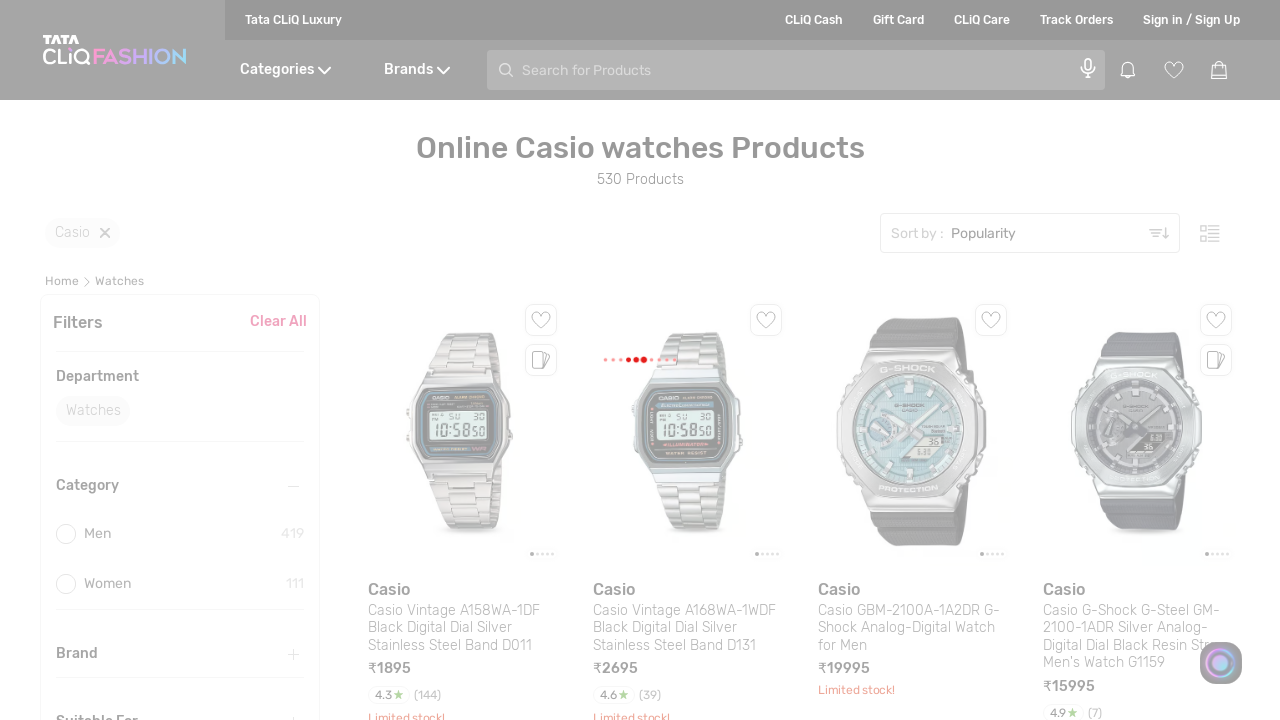

Clicked on Men filter to display men's watches at (171, 534) on xpath=//div[text()='Men']
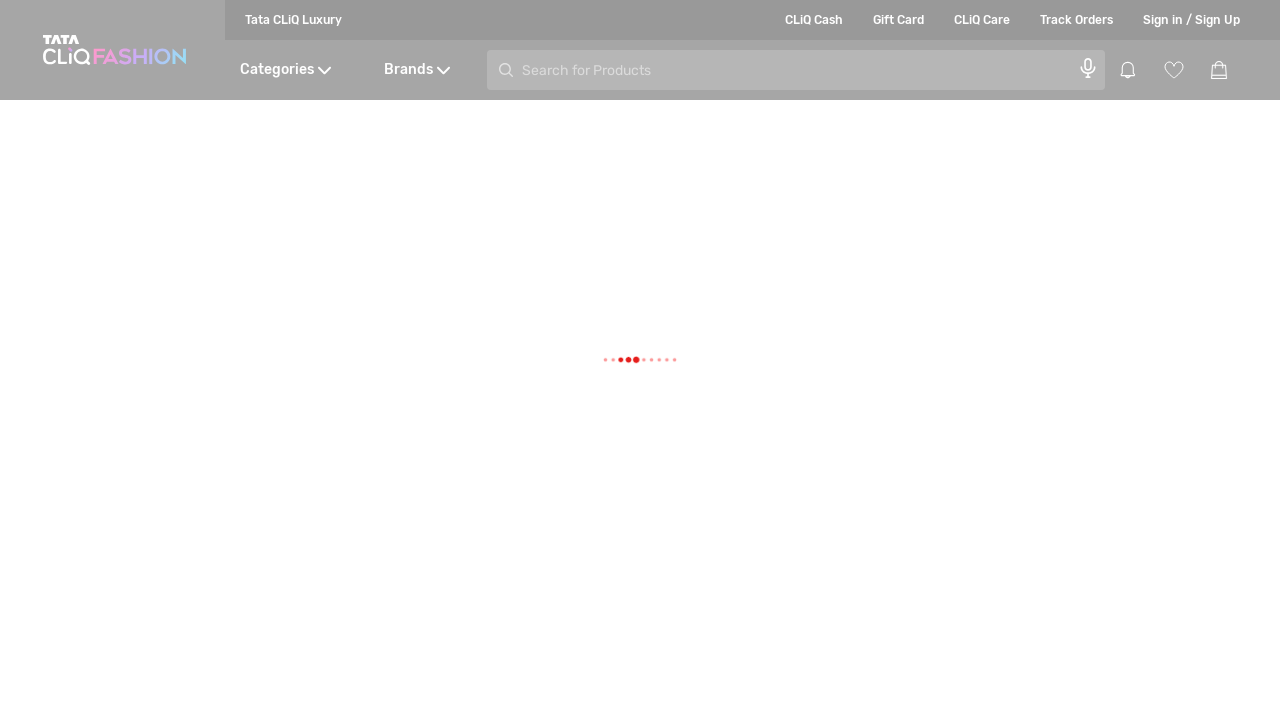

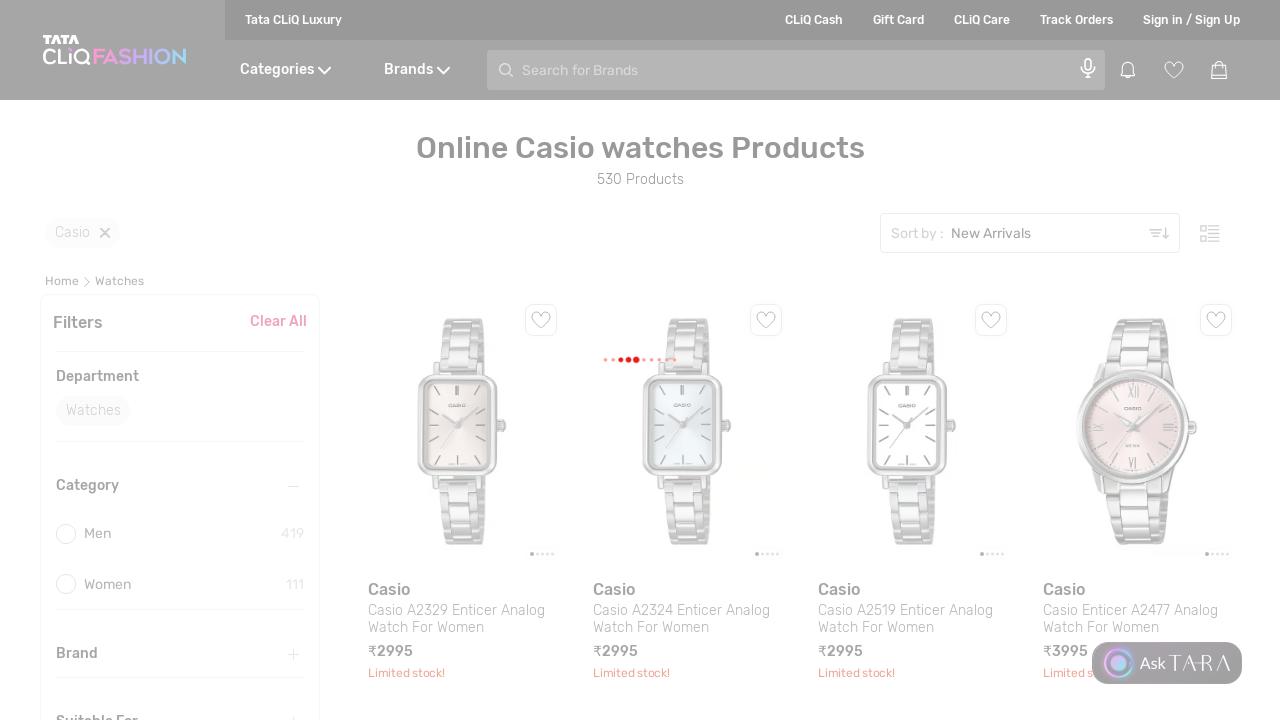